Tests filtering to display all todo items after using other filters

Starting URL: https://demo.playwright.dev/todomvc

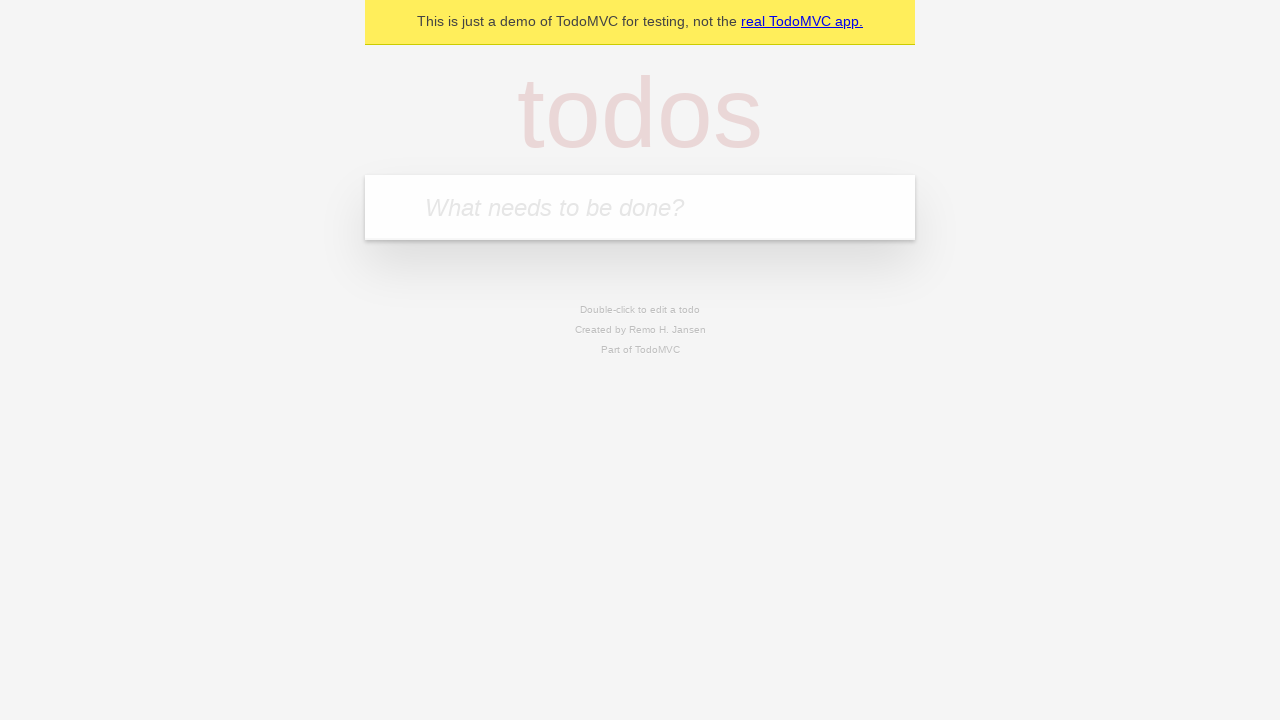

Filled todo input with 'buy some cheese' on internal:attr=[placeholder="What needs to be done?"i]
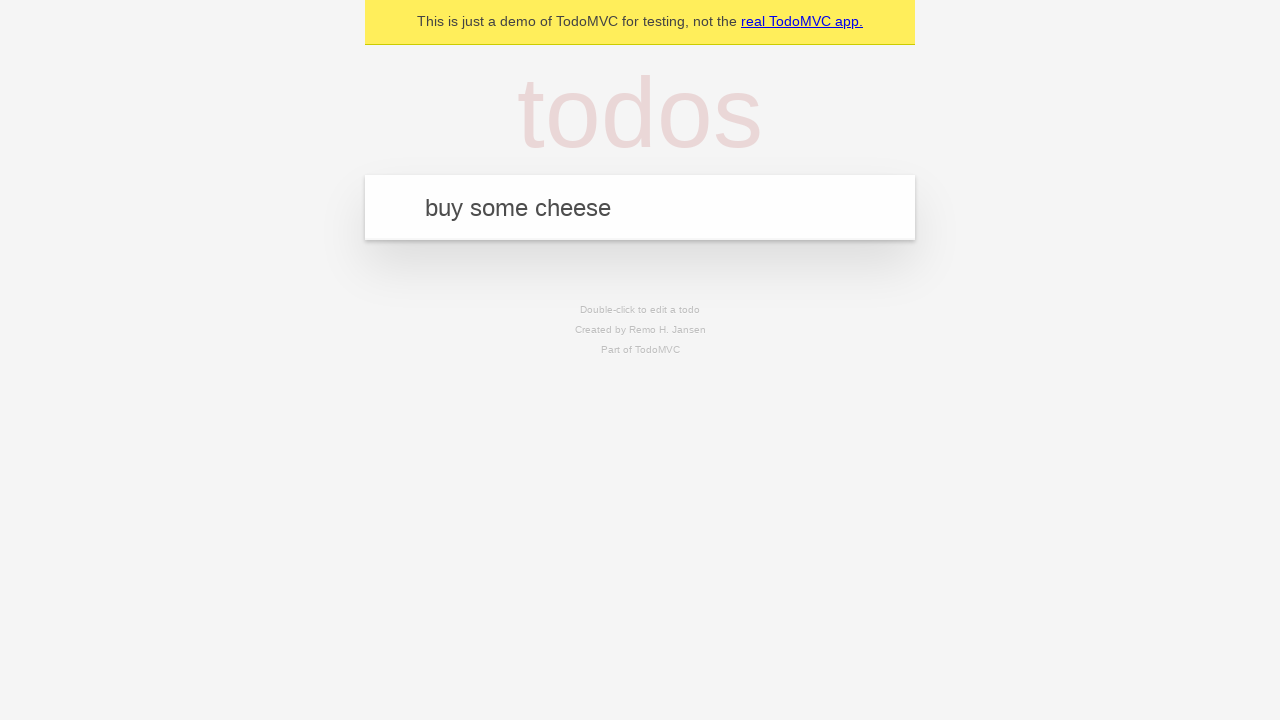

Pressed Enter to add first todo item on internal:attr=[placeholder="What needs to be done?"i]
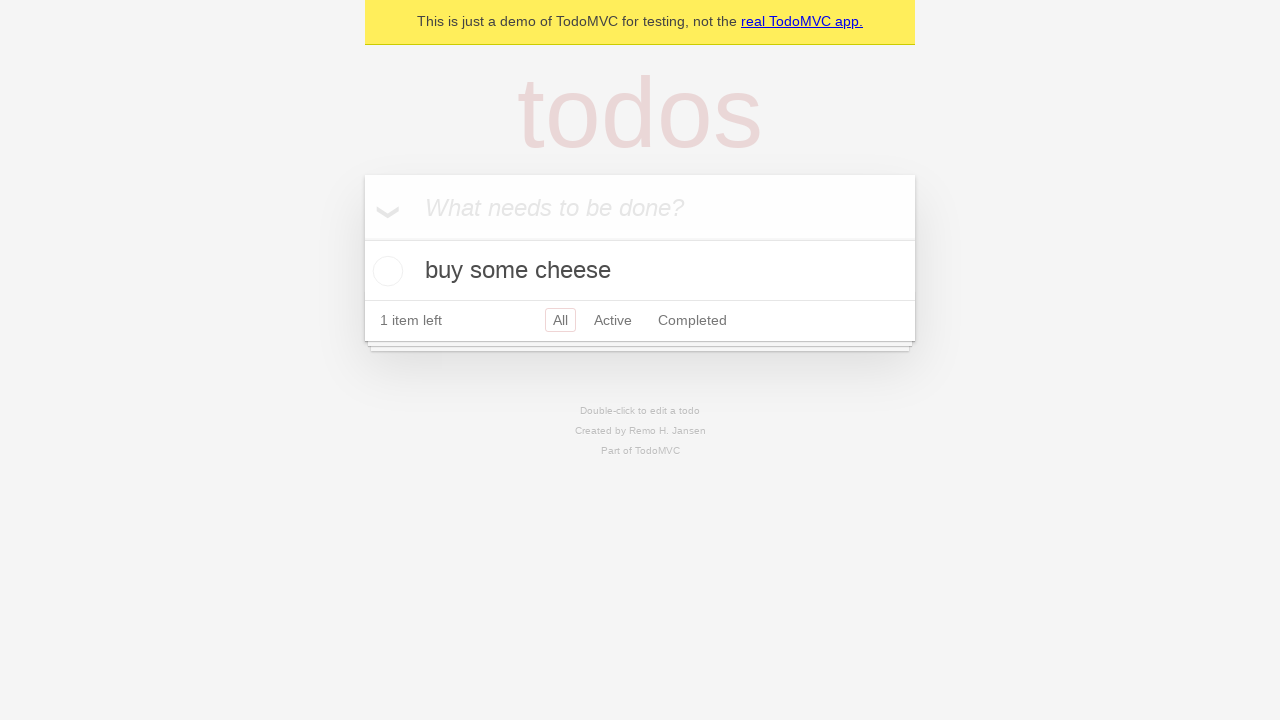

Filled todo input with 'feed the cat' on internal:attr=[placeholder="What needs to be done?"i]
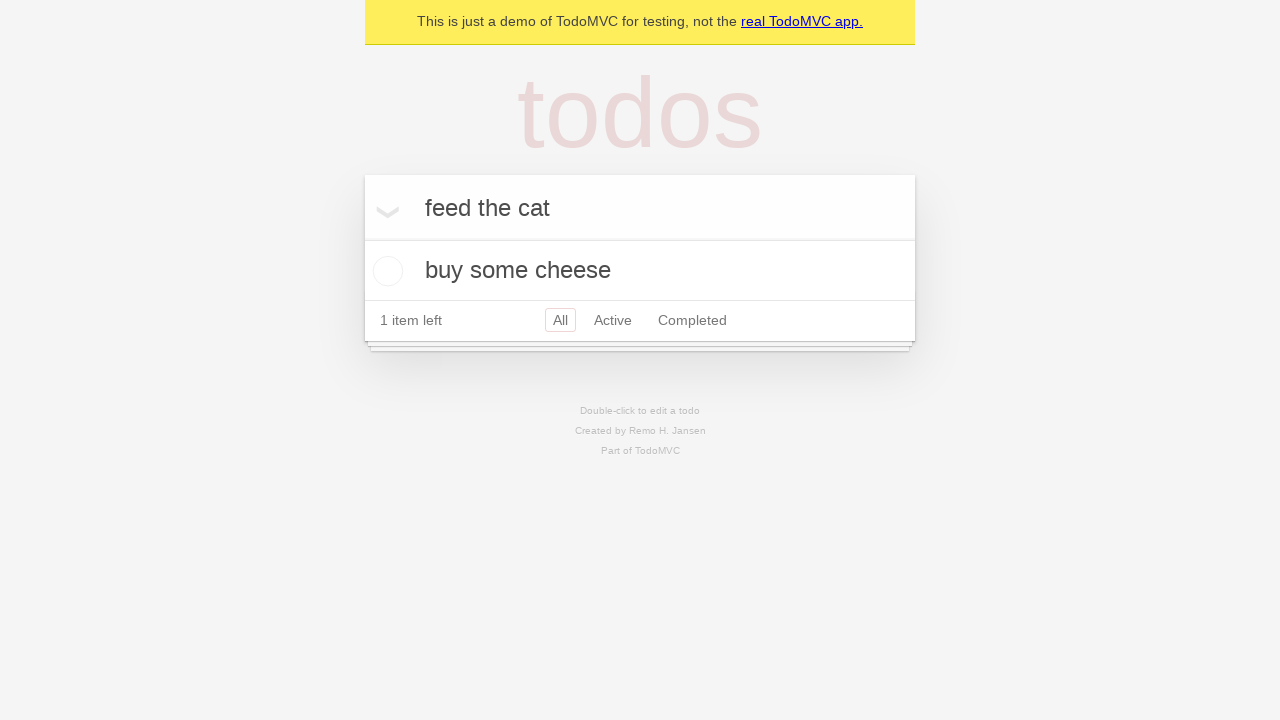

Pressed Enter to add second todo item on internal:attr=[placeholder="What needs to be done?"i]
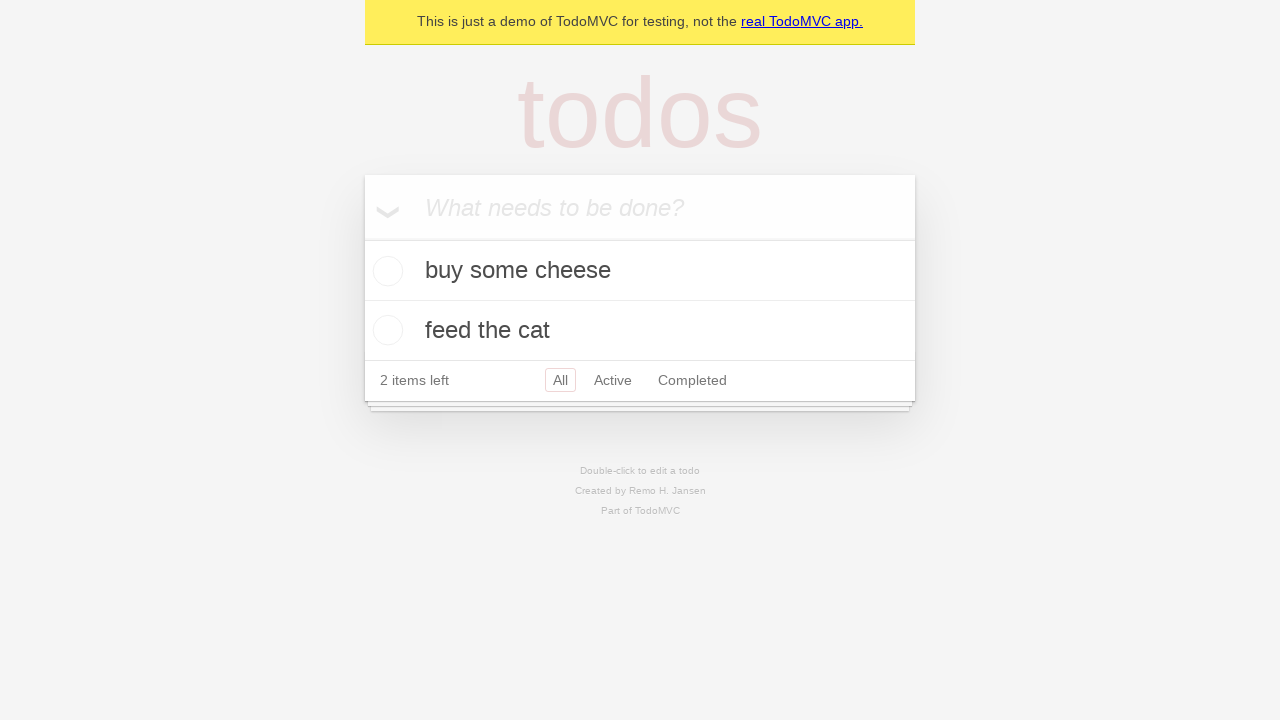

Filled todo input with 'book a doctors appointment' on internal:attr=[placeholder="What needs to be done?"i]
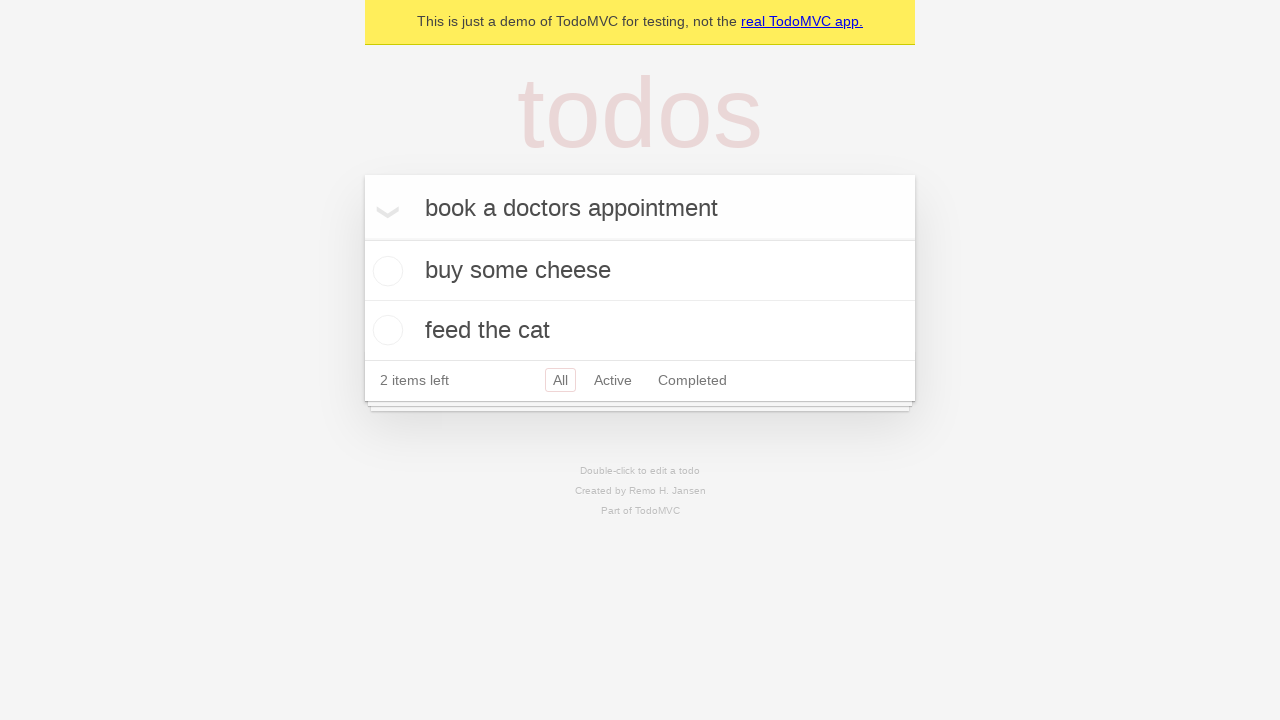

Pressed Enter to add third todo item on internal:attr=[placeholder="What needs to be done?"i]
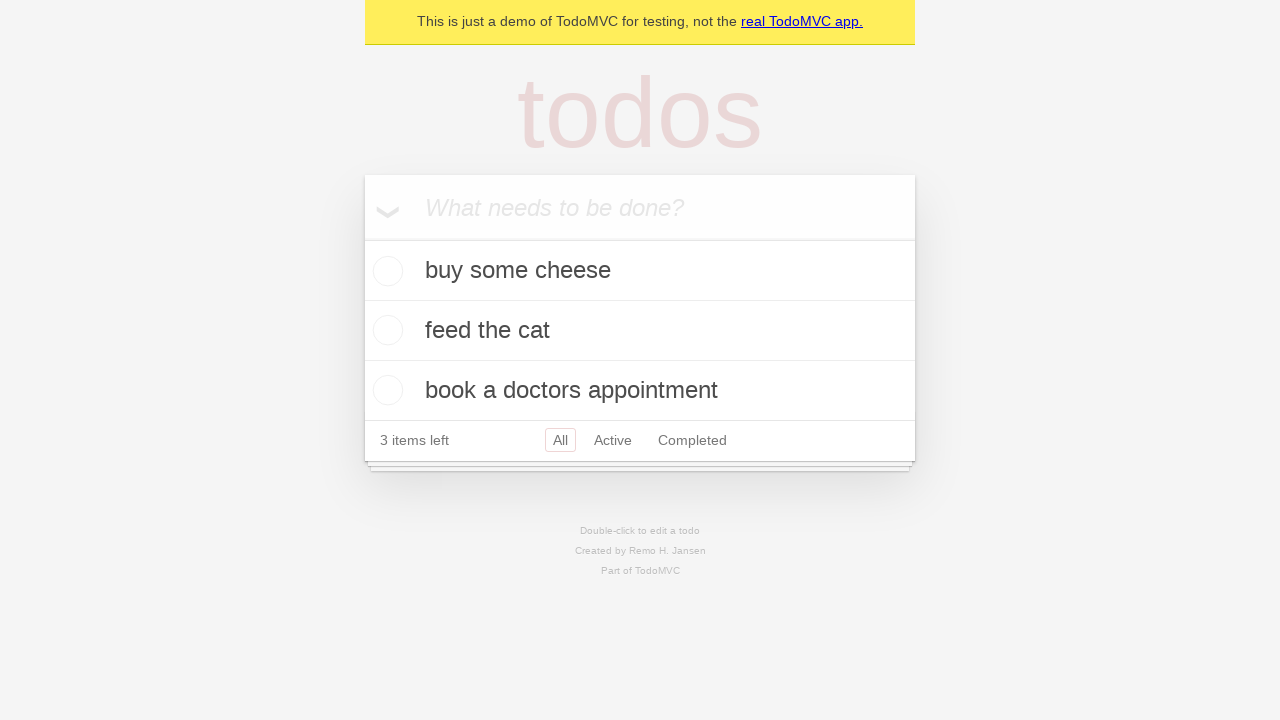

Checked the second todo item checkbox at (385, 330) on internal:testid=[data-testid="todo-item"s] >> nth=1 >> internal:role=checkbox
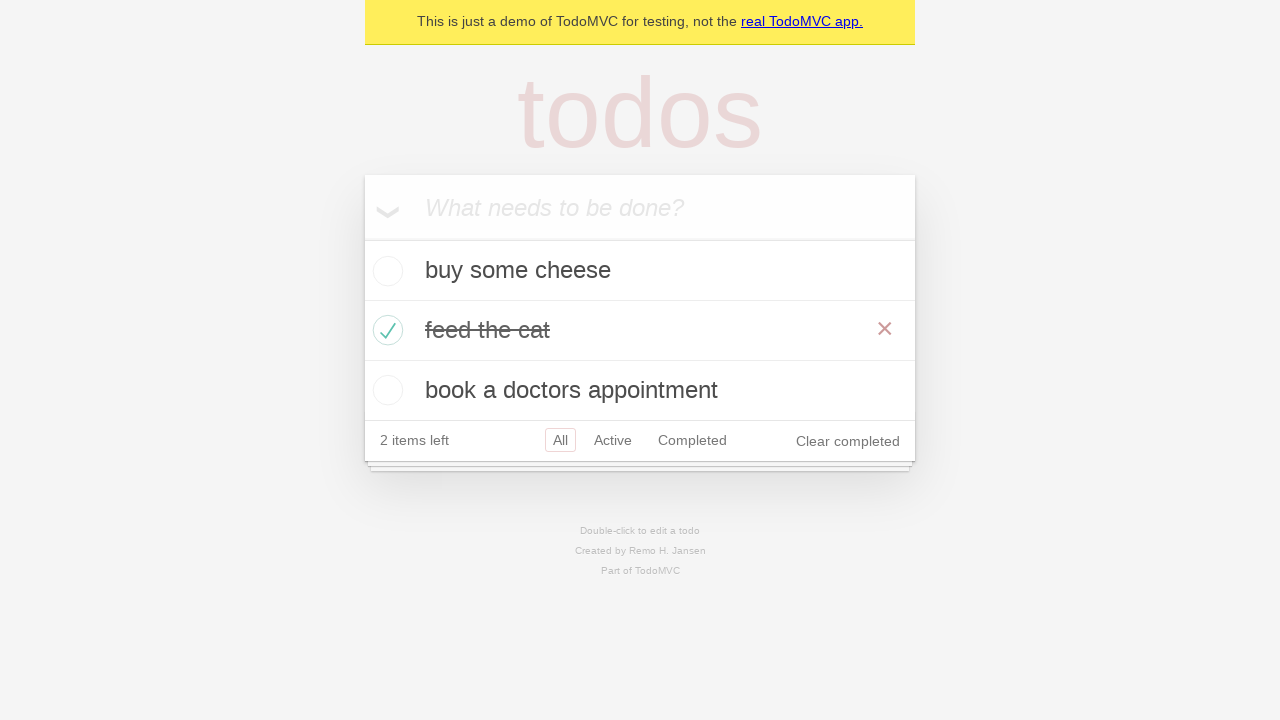

Clicked 'Active' filter to display active todos at (613, 440) on internal:role=link[name="Active"i]
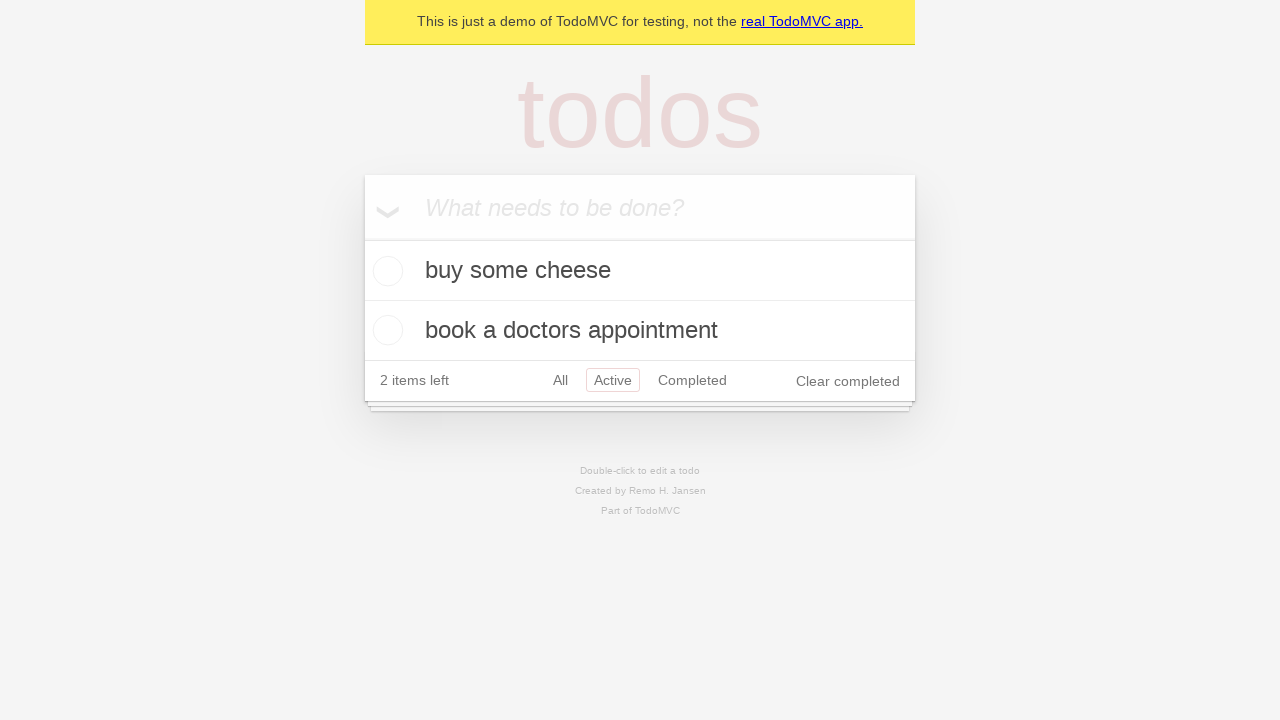

Clicked 'Completed' filter to display completed todos at (692, 380) on internal:role=link[name="Completed"i]
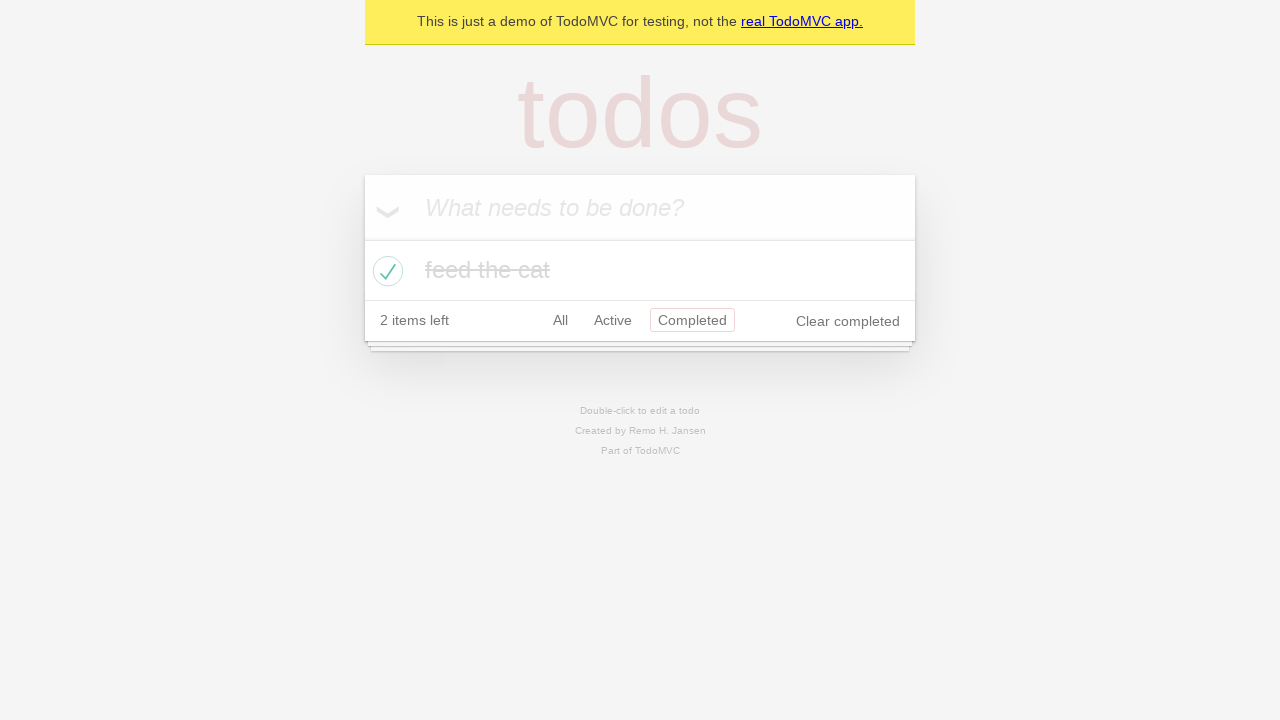

Clicked 'All' filter to display all todo items at (560, 320) on internal:role=link[name="All"i]
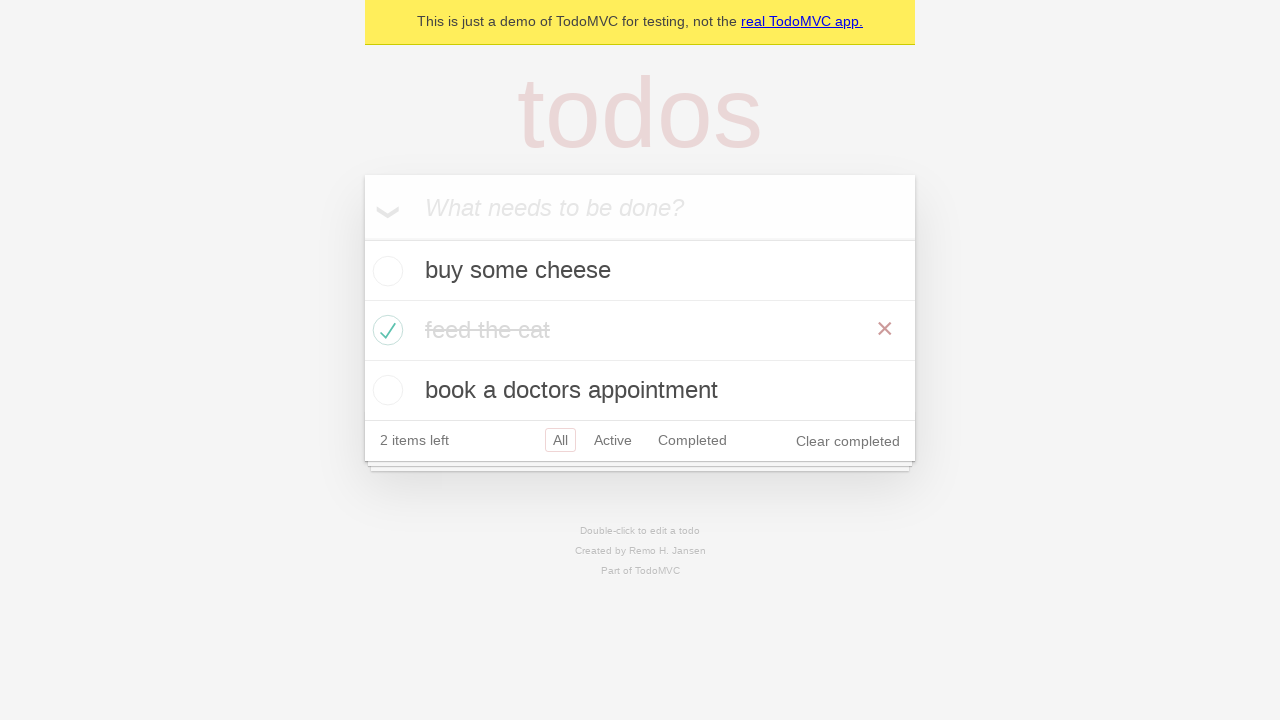

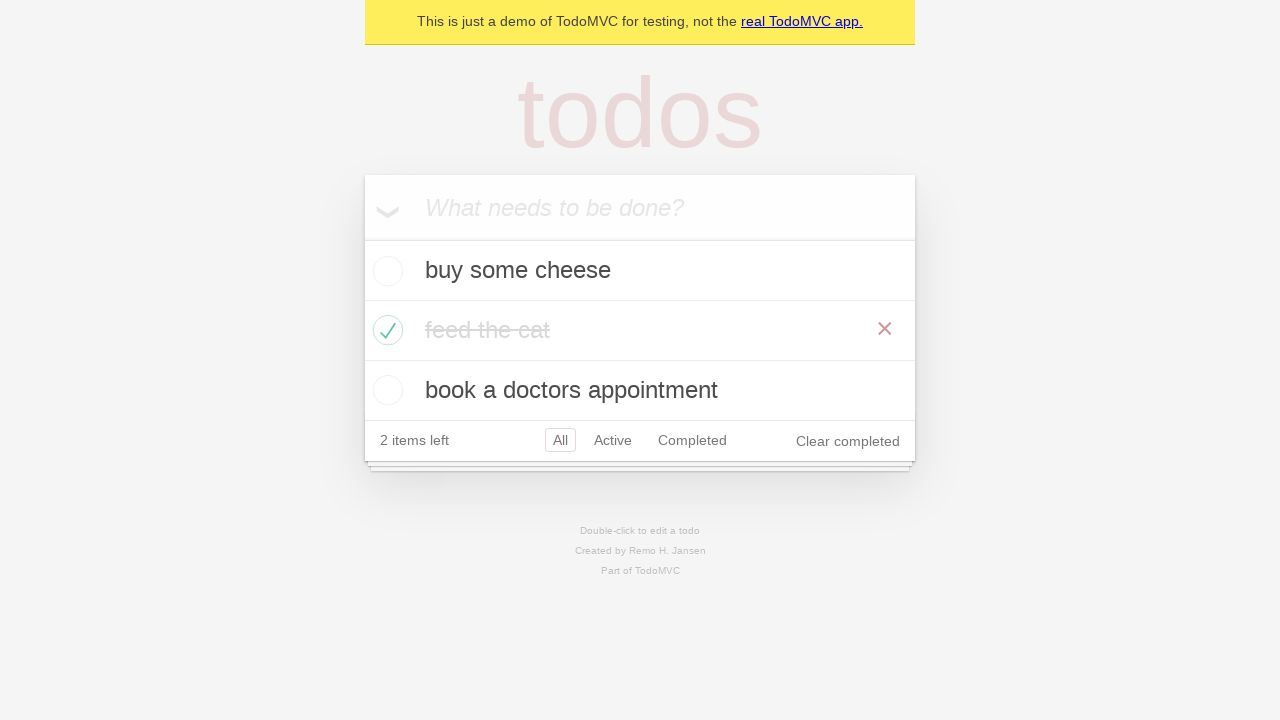